Tests that clicking Clear completed removes all completed items from the list

Starting URL: https://demo.playwright.dev/todomvc

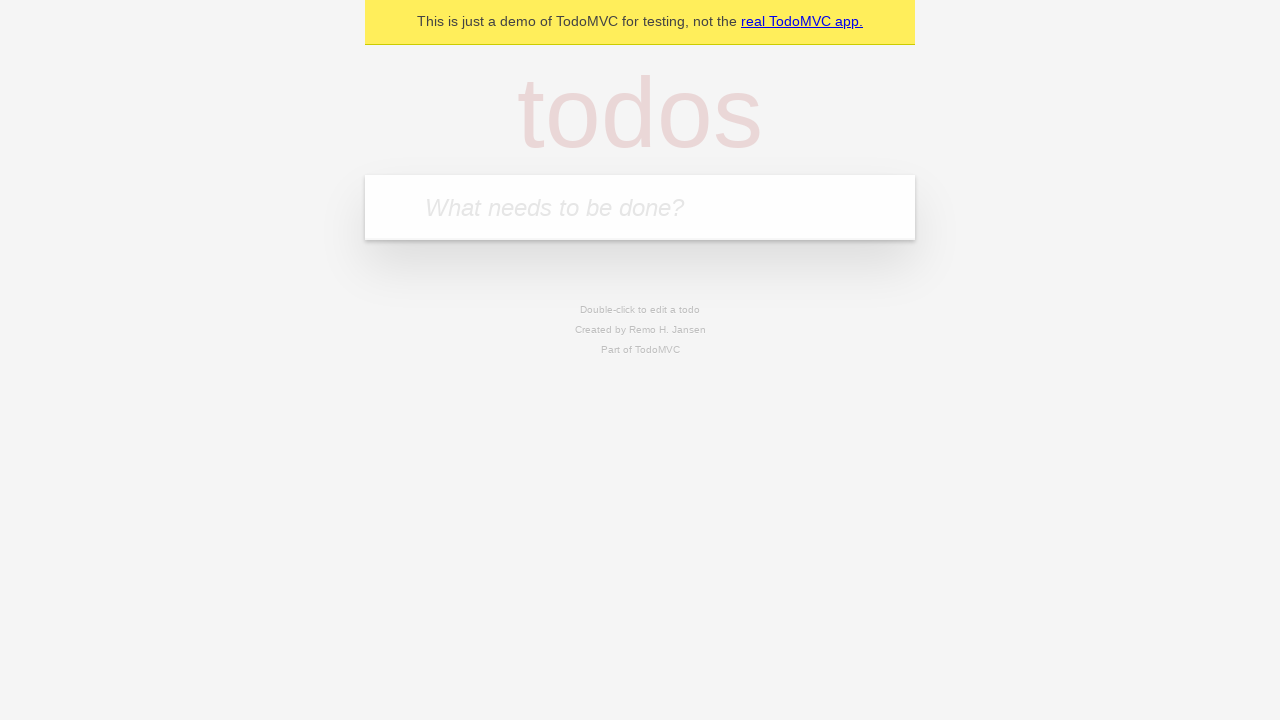

Navigated to TodoMVC demo page
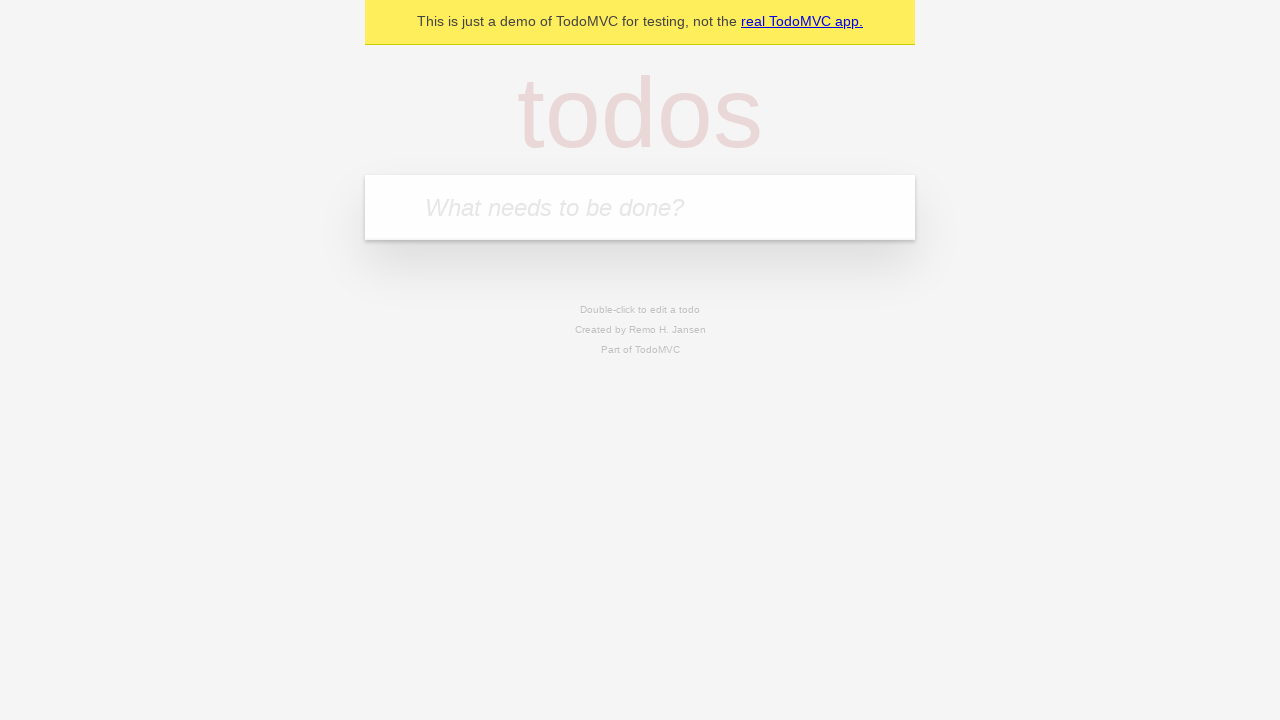

Located new todo input field
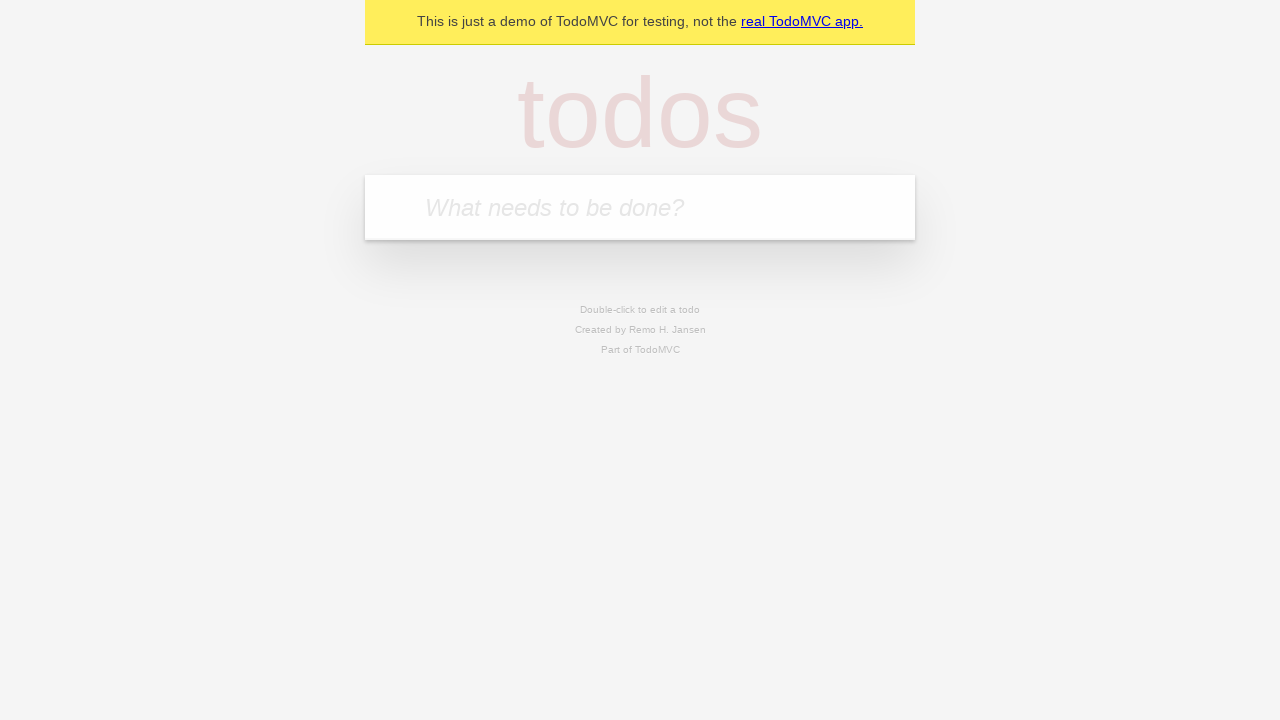

Filled todo input with 'buy some cheese' on internal:attr=[placeholder="What needs to be done?"i]
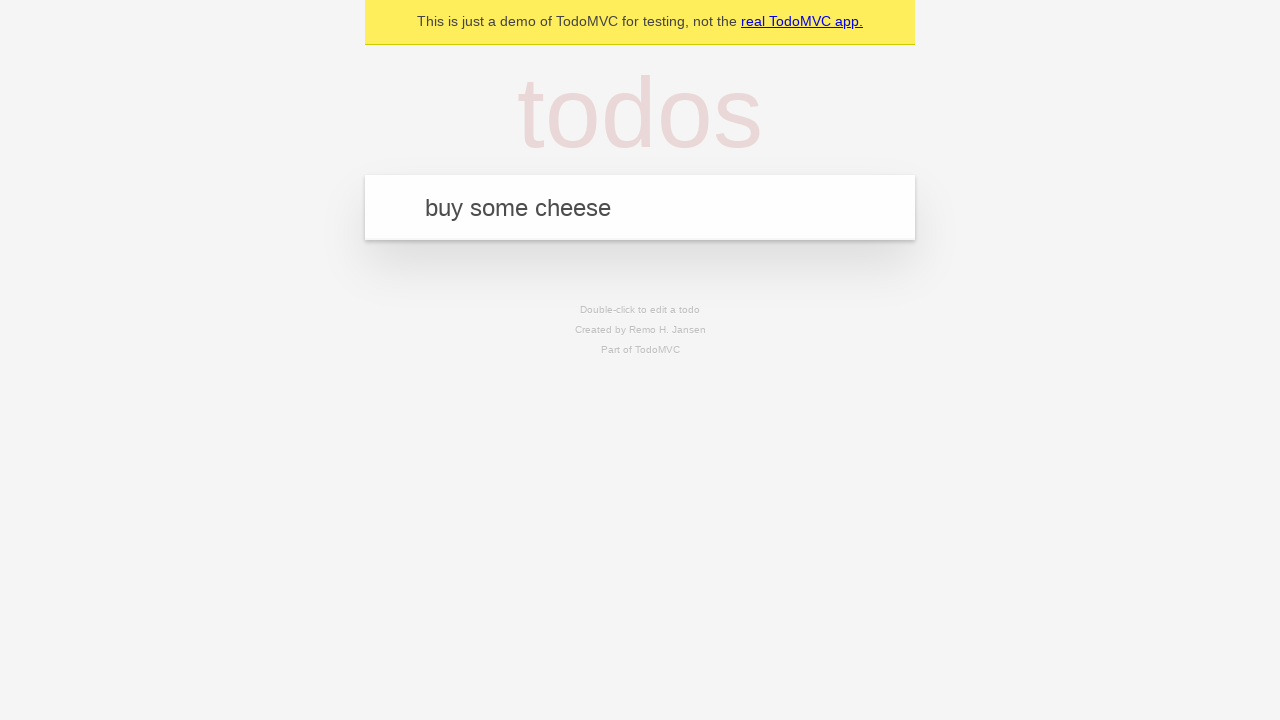

Pressed Enter to add todo 'buy some cheese' on internal:attr=[placeholder="What needs to be done?"i]
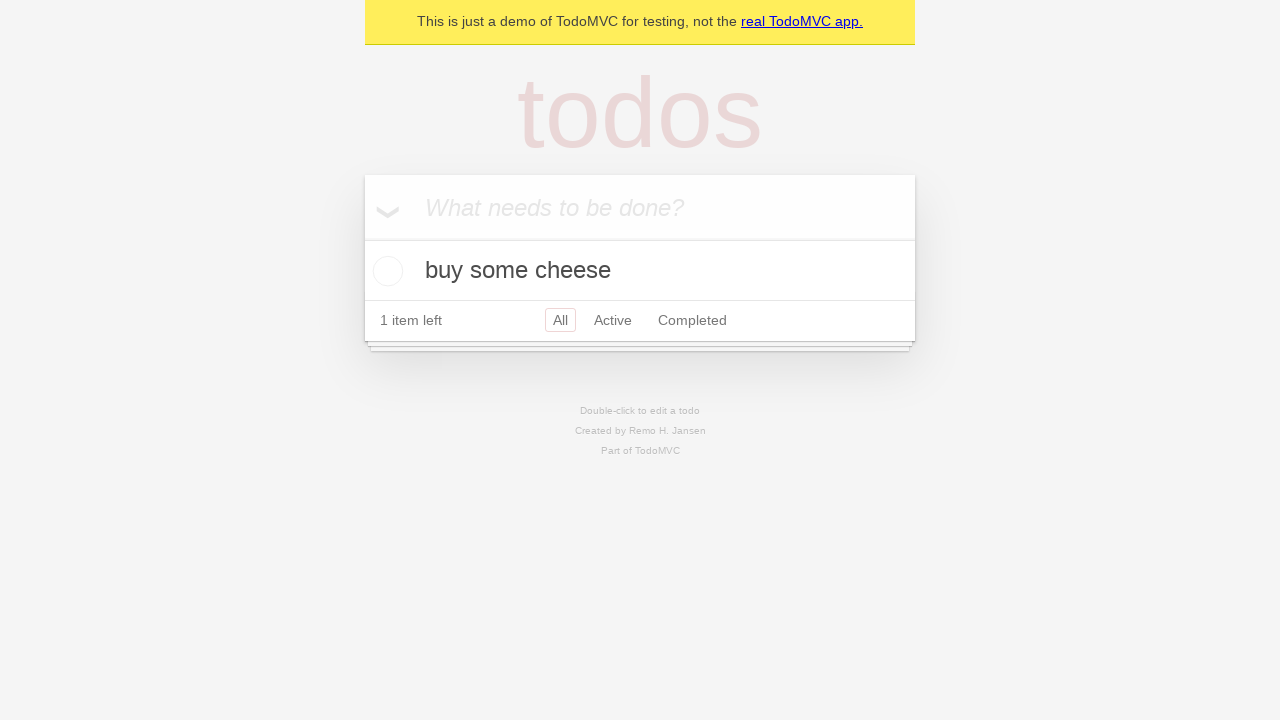

Filled todo input with 'feed the cat' on internal:attr=[placeholder="What needs to be done?"i]
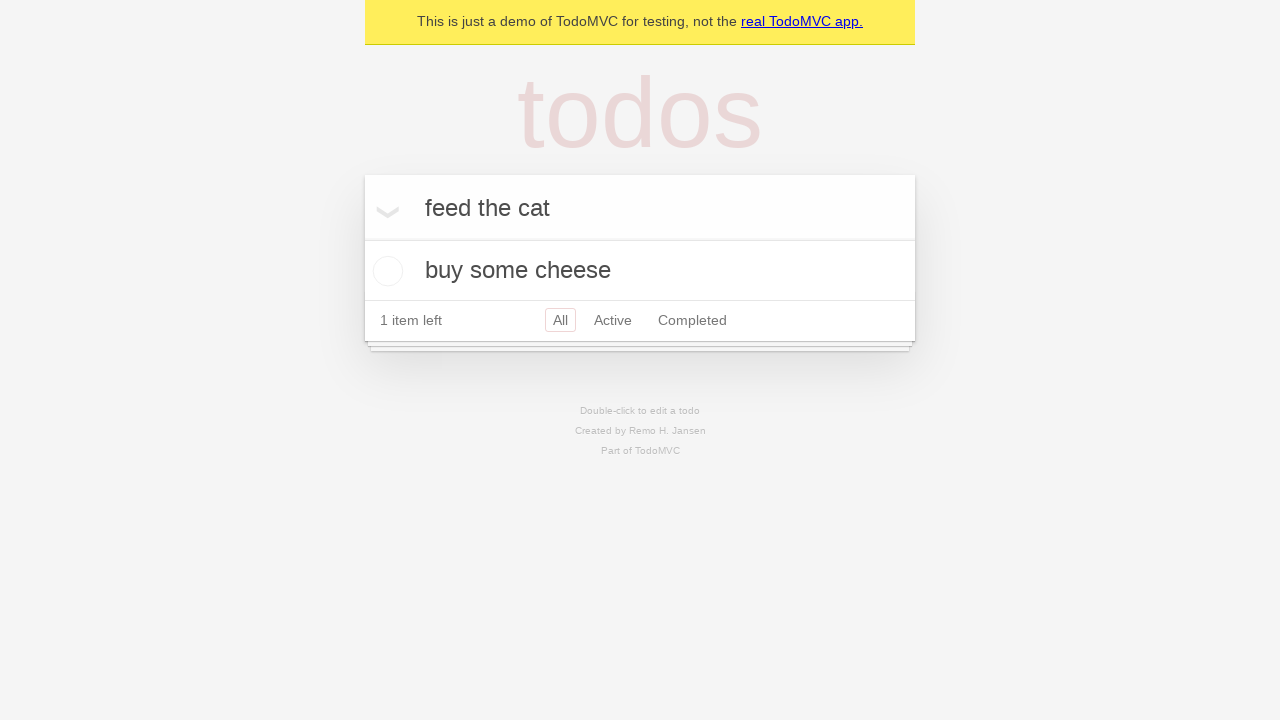

Pressed Enter to add todo 'feed the cat' on internal:attr=[placeholder="What needs to be done?"i]
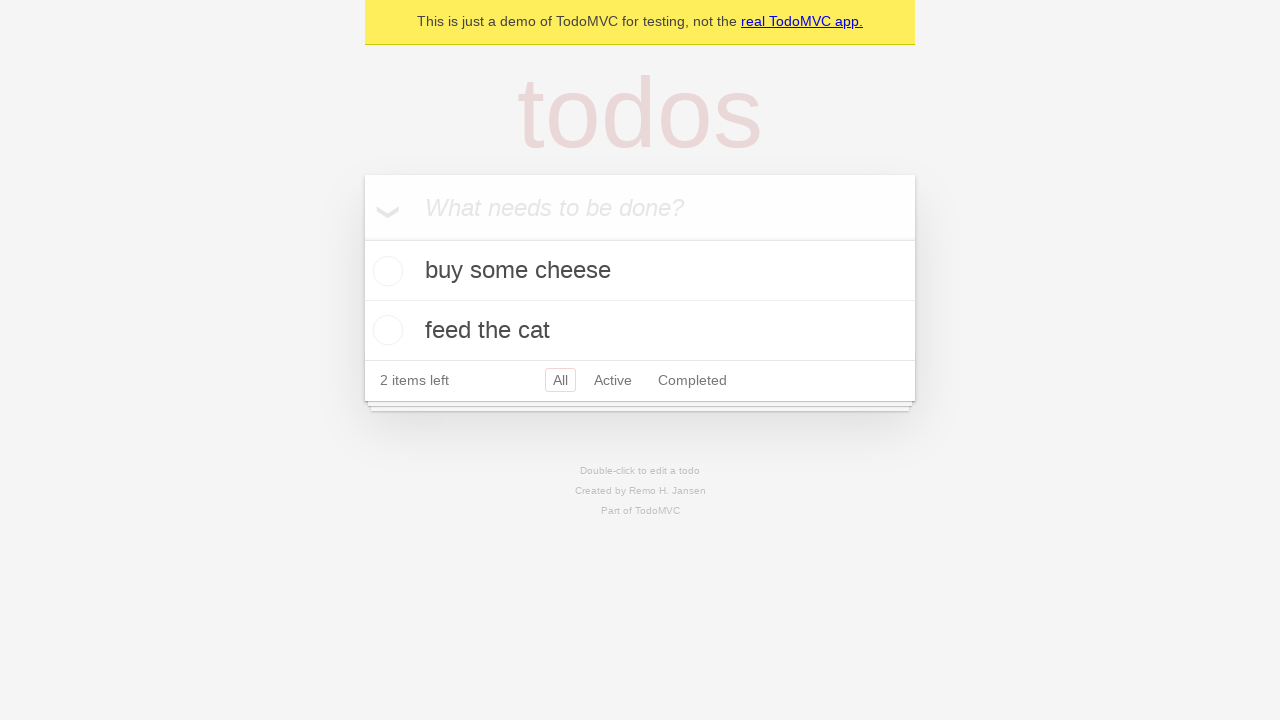

Filled todo input with 'book a doctors appointment' on internal:attr=[placeholder="What needs to be done?"i]
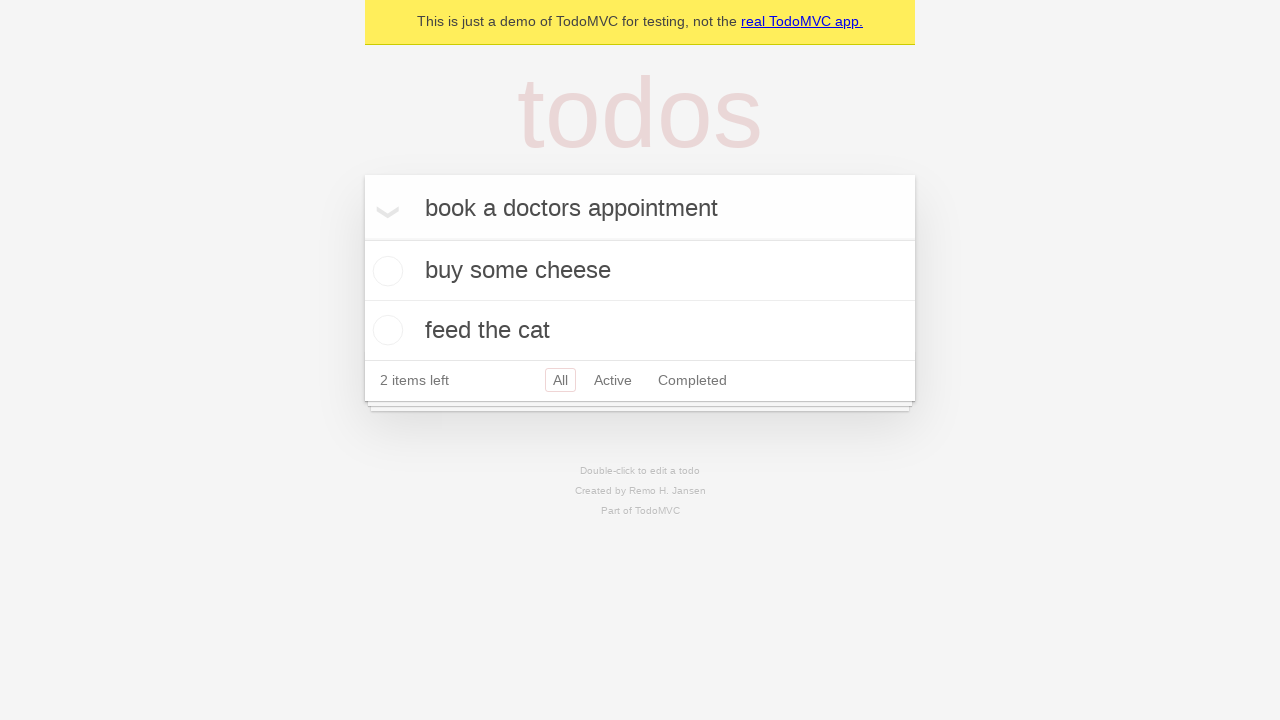

Pressed Enter to add todo 'book a doctors appointment' on internal:attr=[placeholder="What needs to be done?"i]
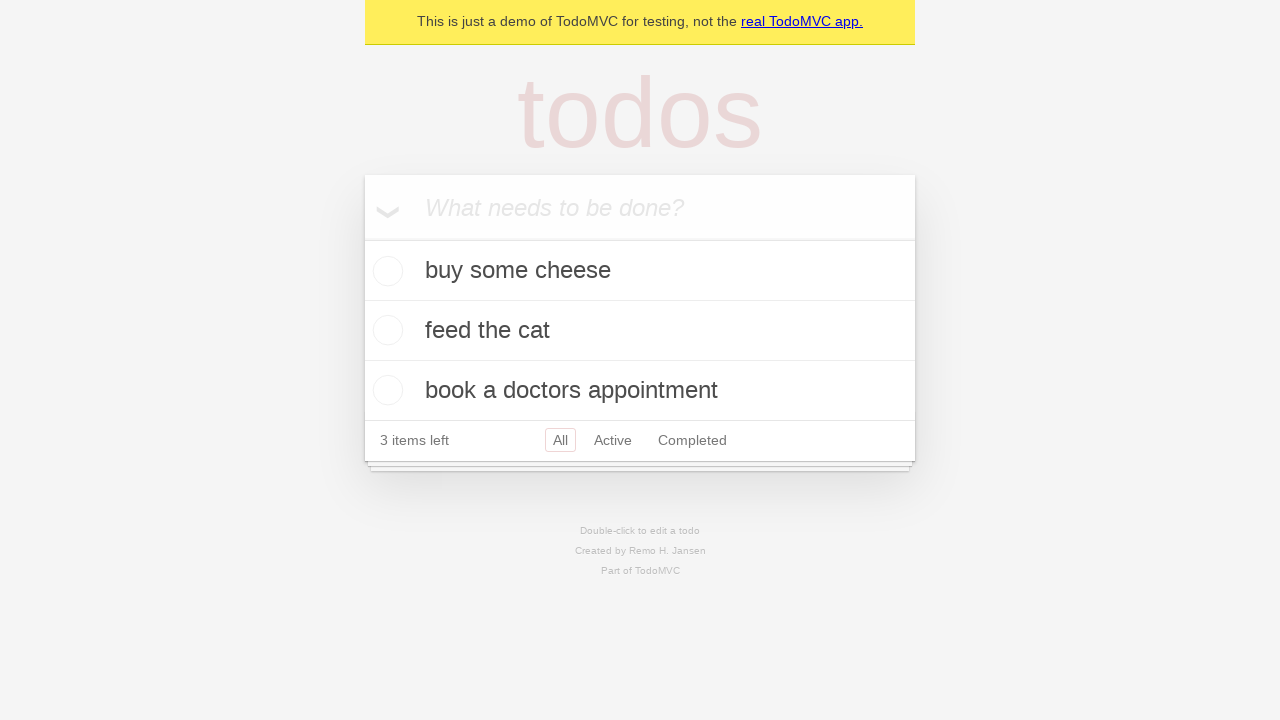

Located all todo items
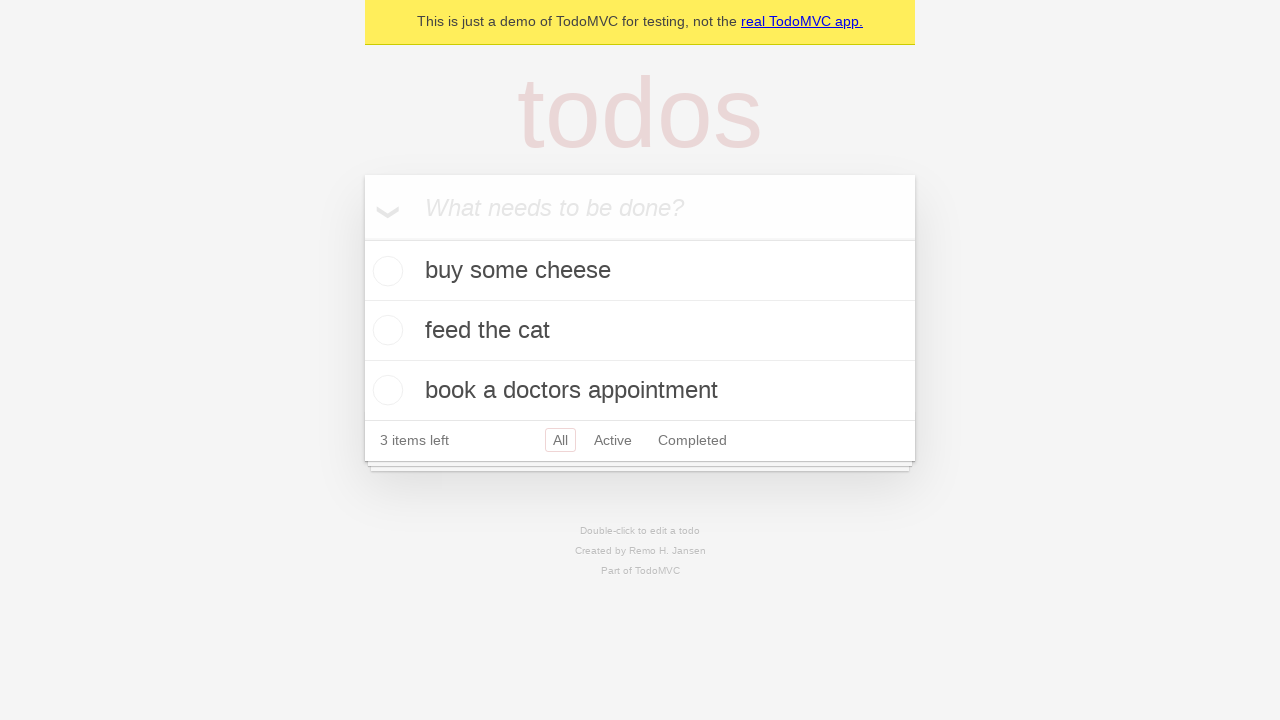

Checked the second todo item as completed at (385, 330) on internal:testid=[data-testid="todo-item"s] >> nth=1 >> internal:role=checkbox
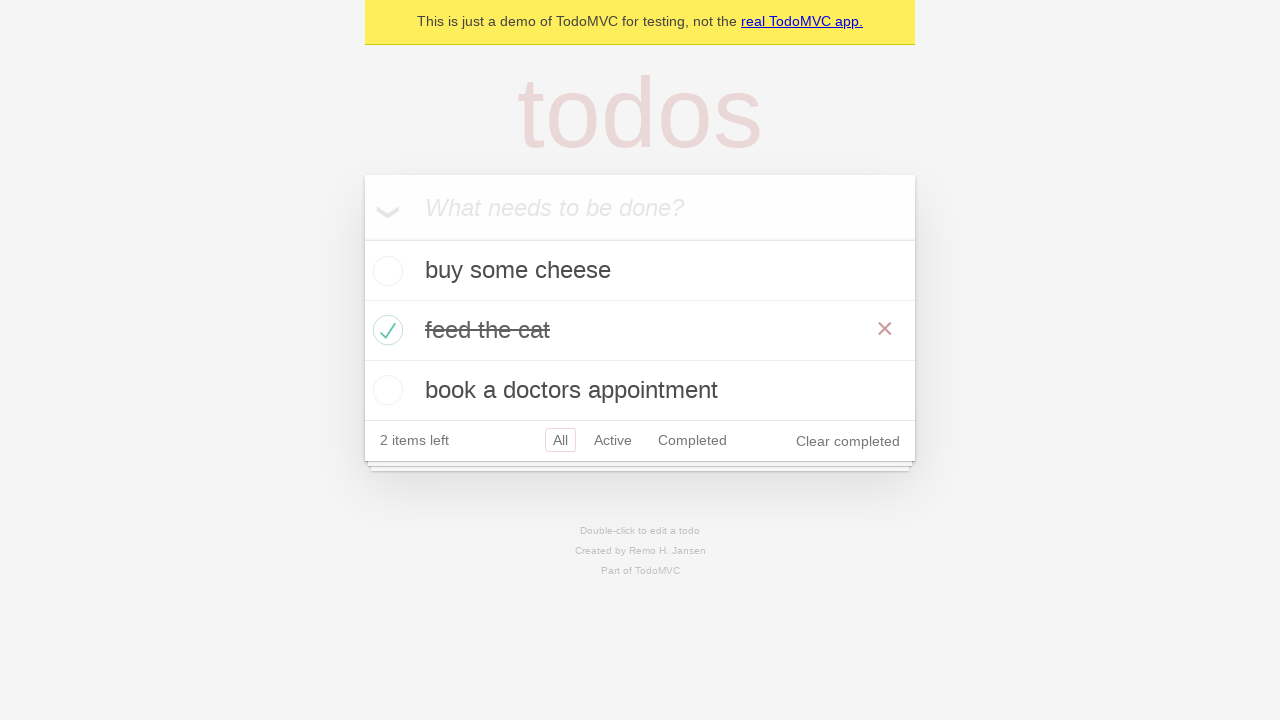

Clicked 'Clear completed' button to remove completed items at (848, 441) on internal:role=button[name="Clear completed"i]
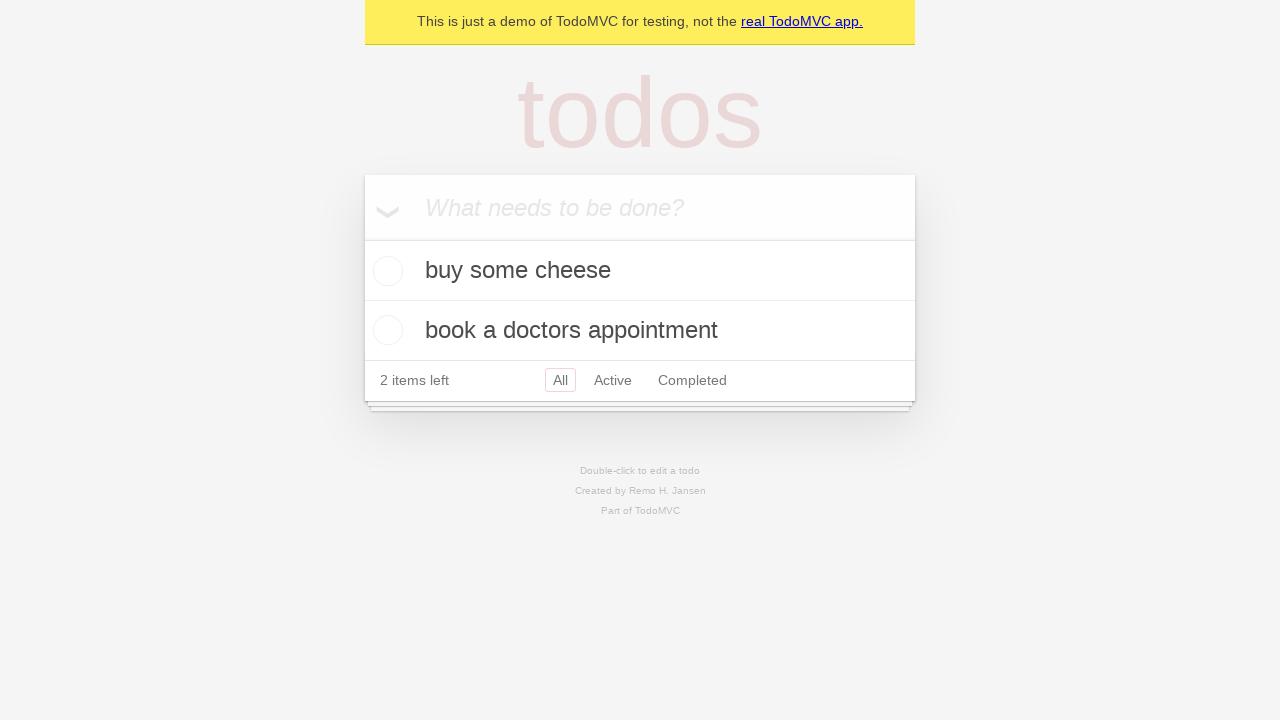

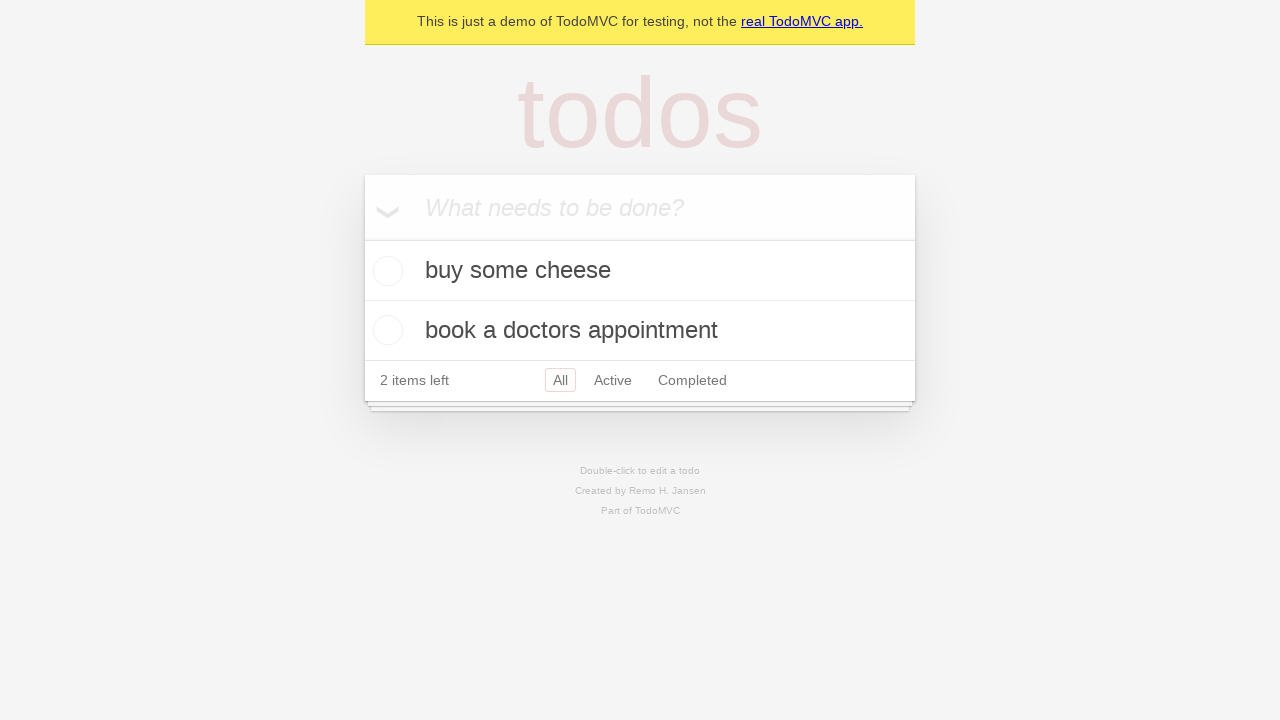